Tests drag and drop functionality on an automation testing demo site by navigating through the Interactions menu to access the drag and drop feature, then dragging an element to a target location

Starting URL: http://demo.automationtesting.in/Windows.html

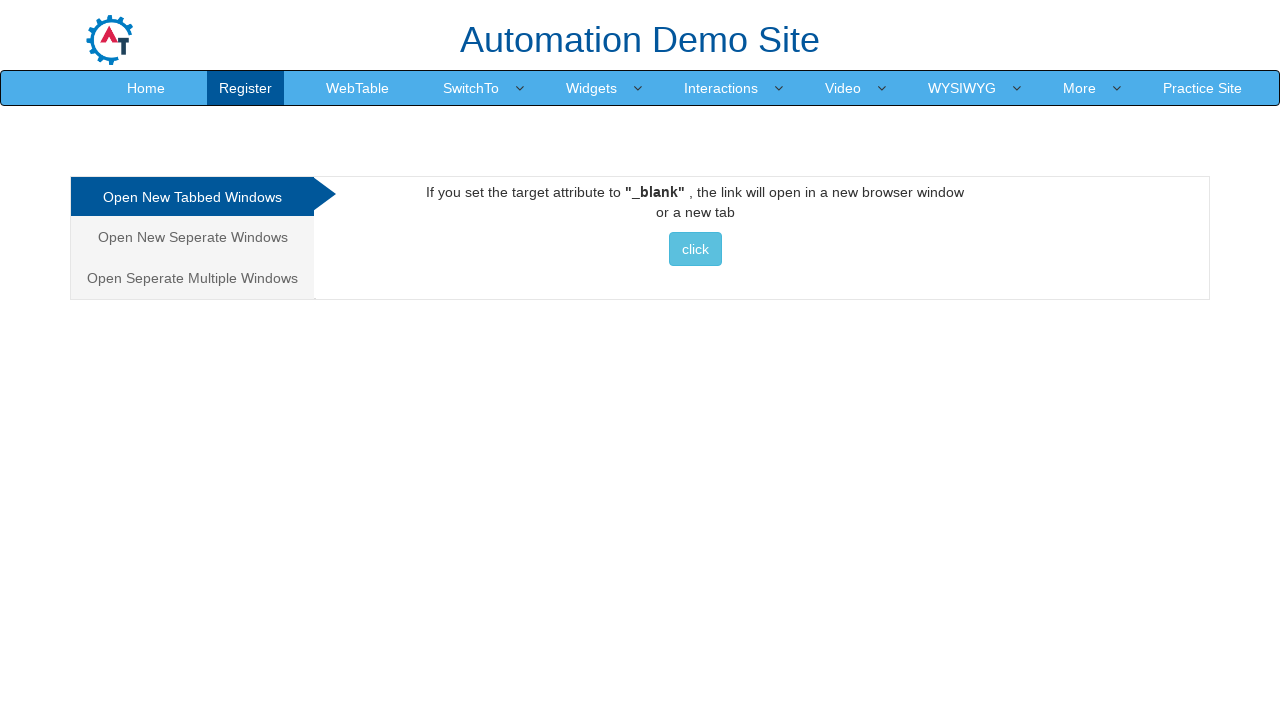

Clicked on Interactions menu item at (721, 88) on text=Interactions
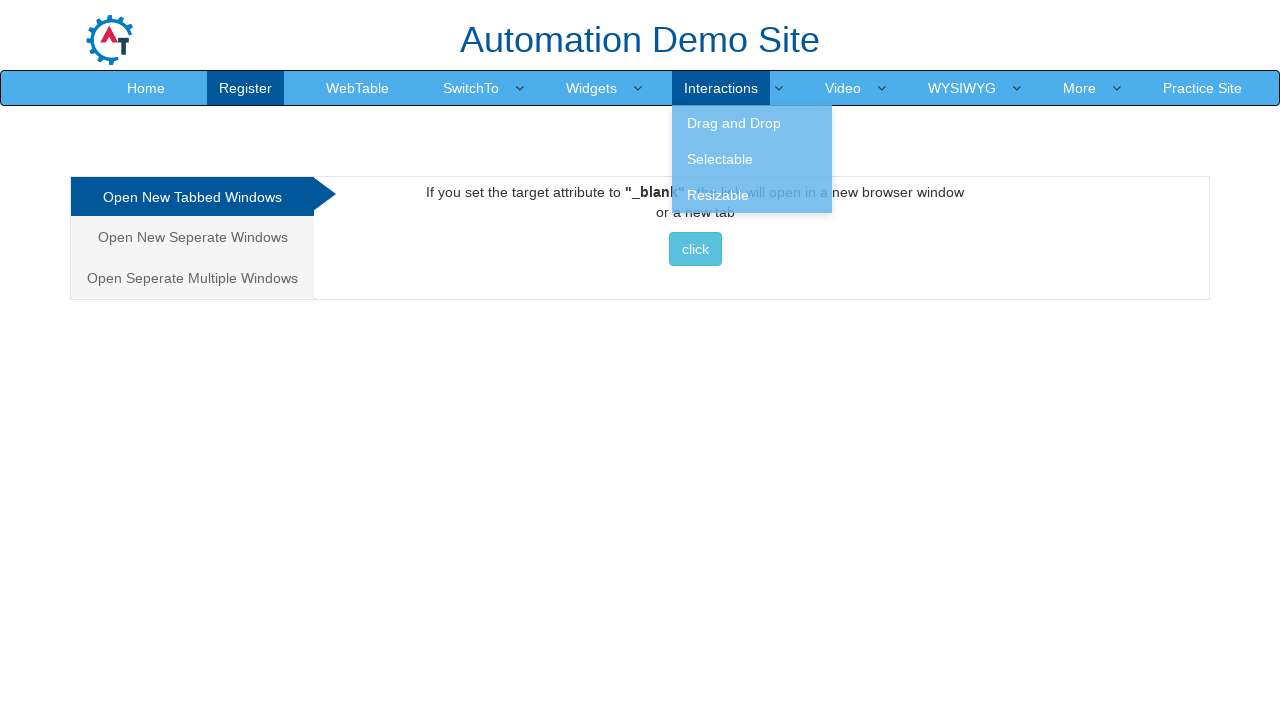

Waited for dropdown menu to appear
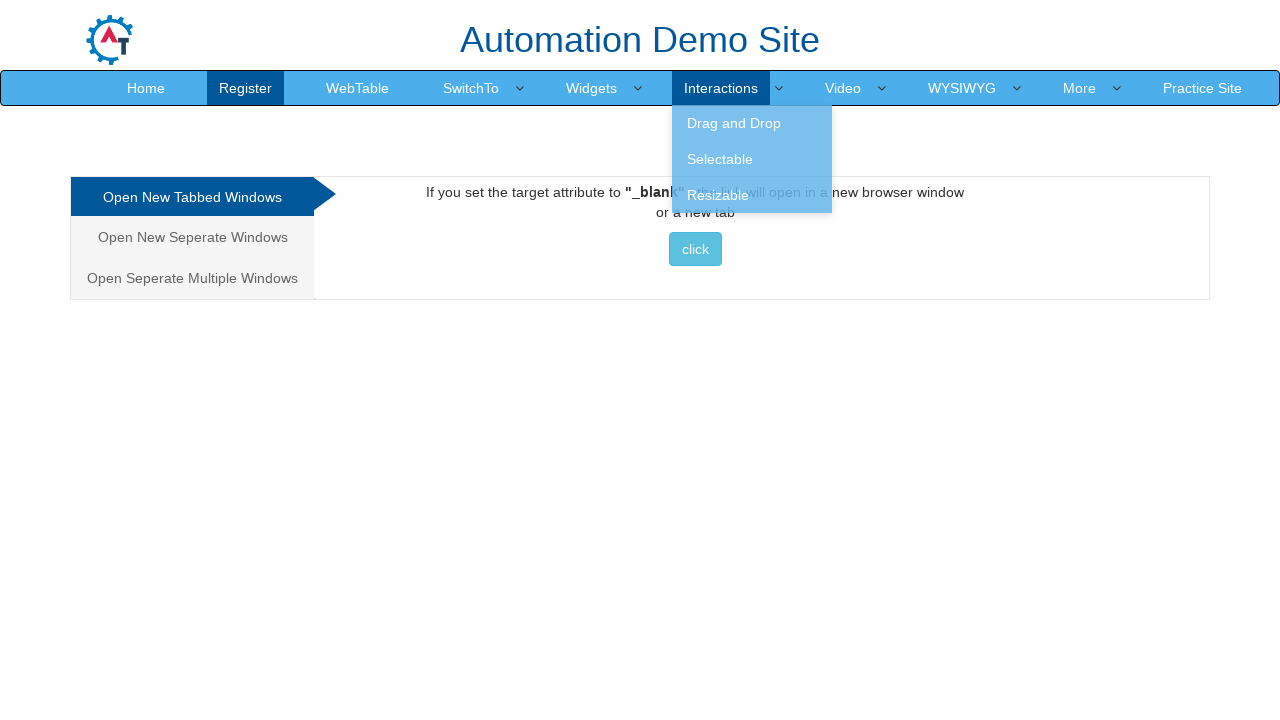

Clicked on Drag and Drop submenu item at (752, 123) on xpath=/html/body/header/nav/div/div[2]/ul/li[6]/ul/li[1]/a
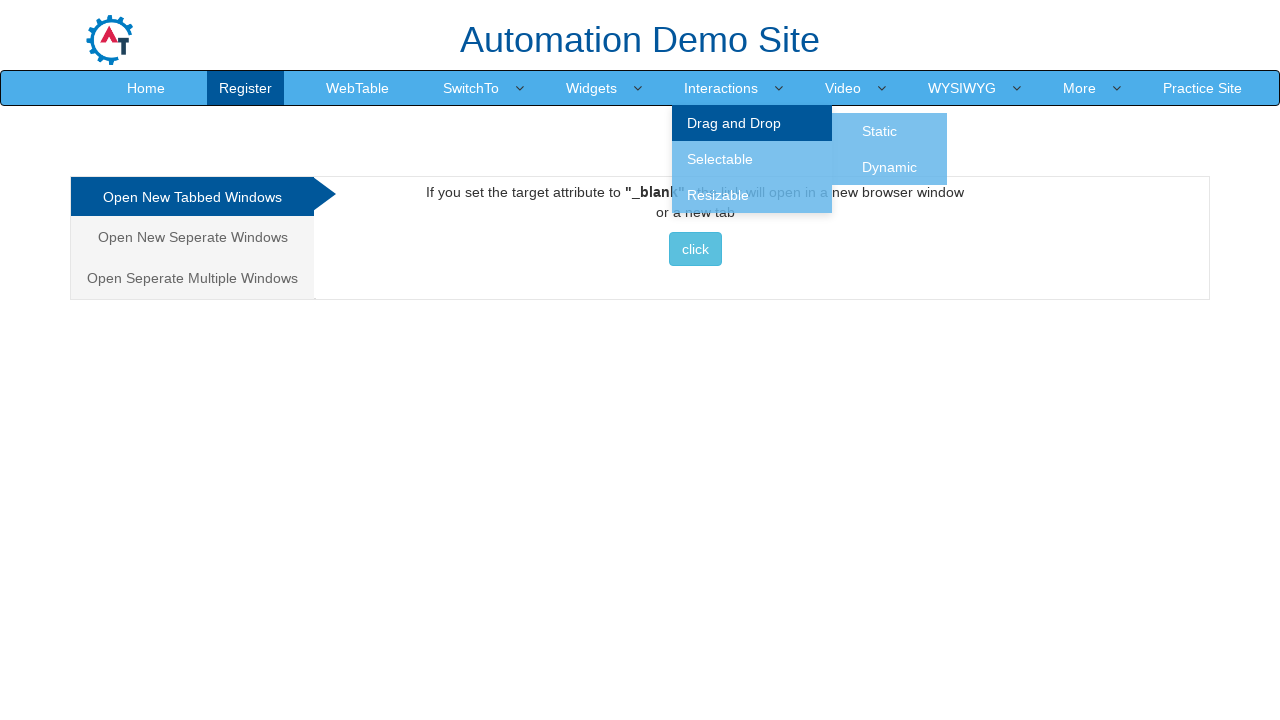

Waited for submenu to expand
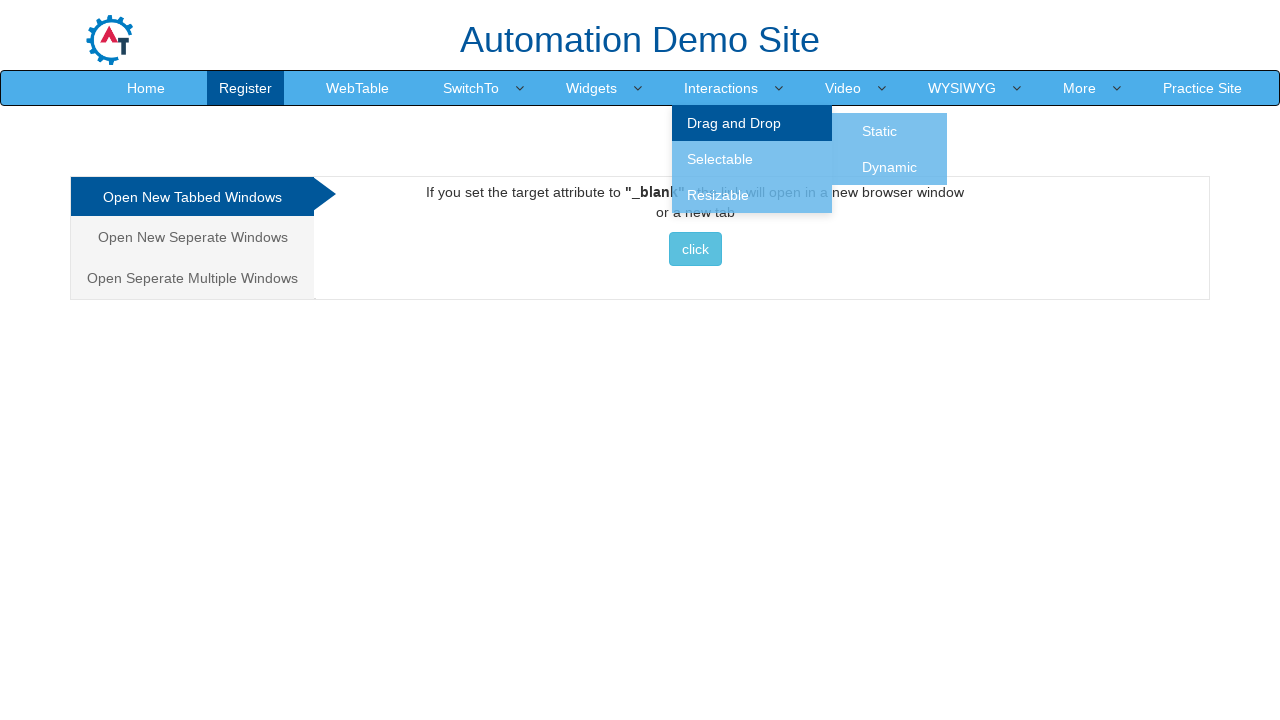

Clicked on Static drag and drop option at (880, 131) on xpath=//*[@id='header']/nav/div/div[2]/ul/li[6]/ul/li[1]/ul/li[1]/a
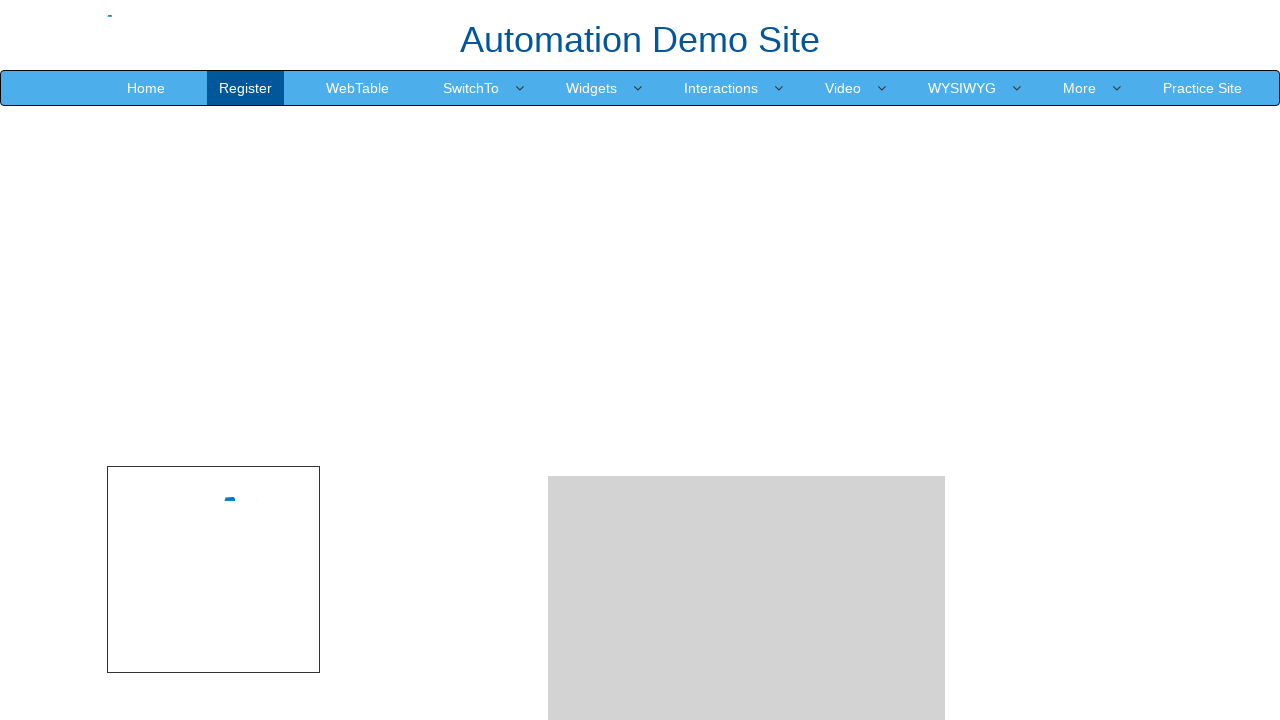

Waited for drag and drop page to fully load
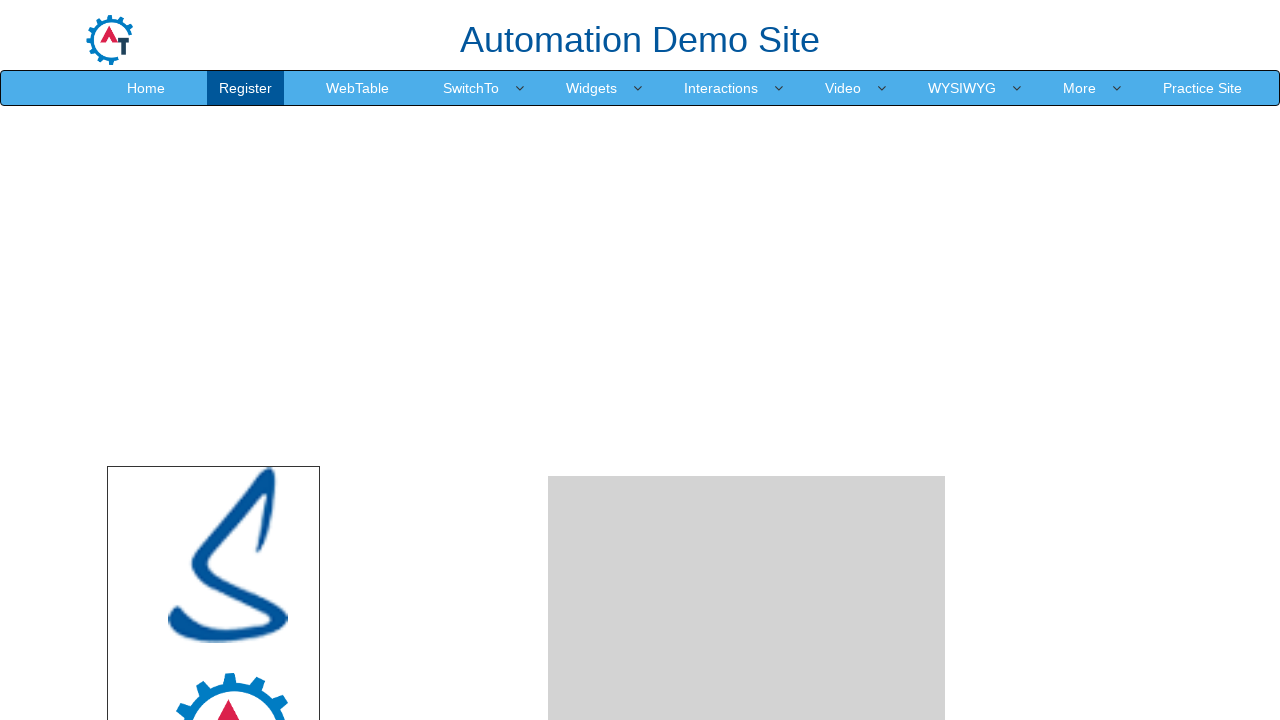

Dragged angular element to target drop zone at (747, 481)
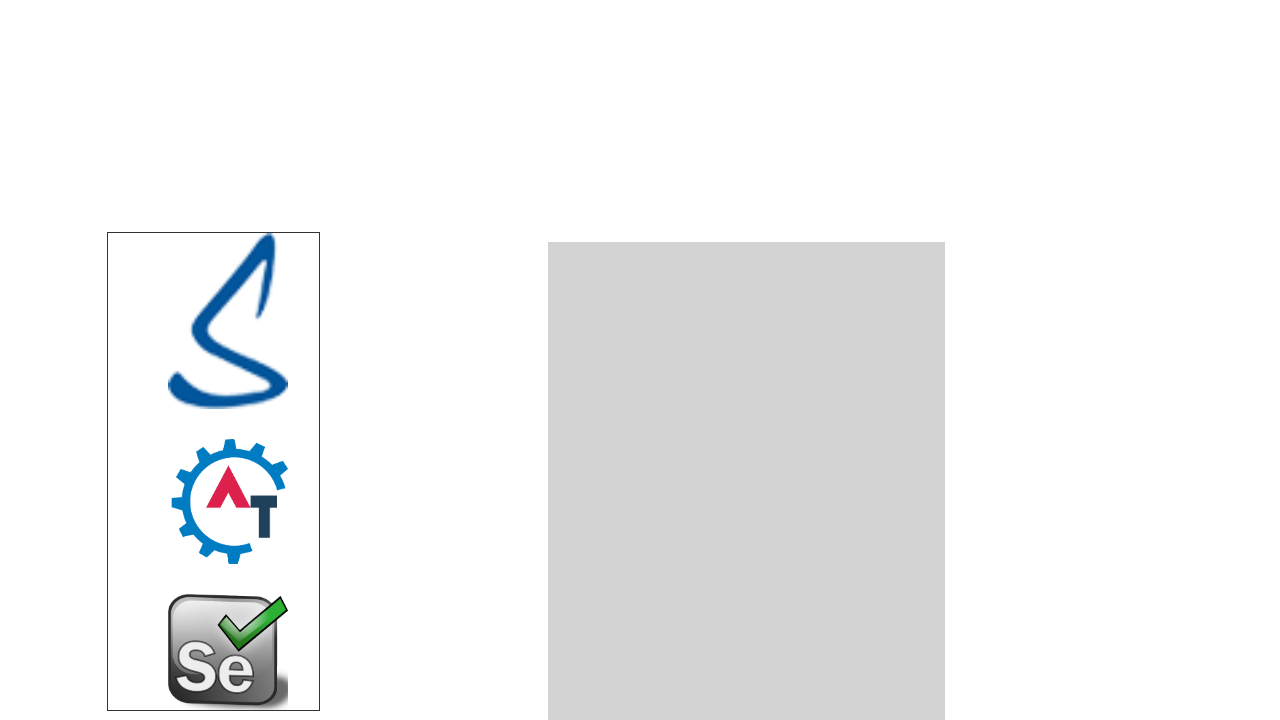

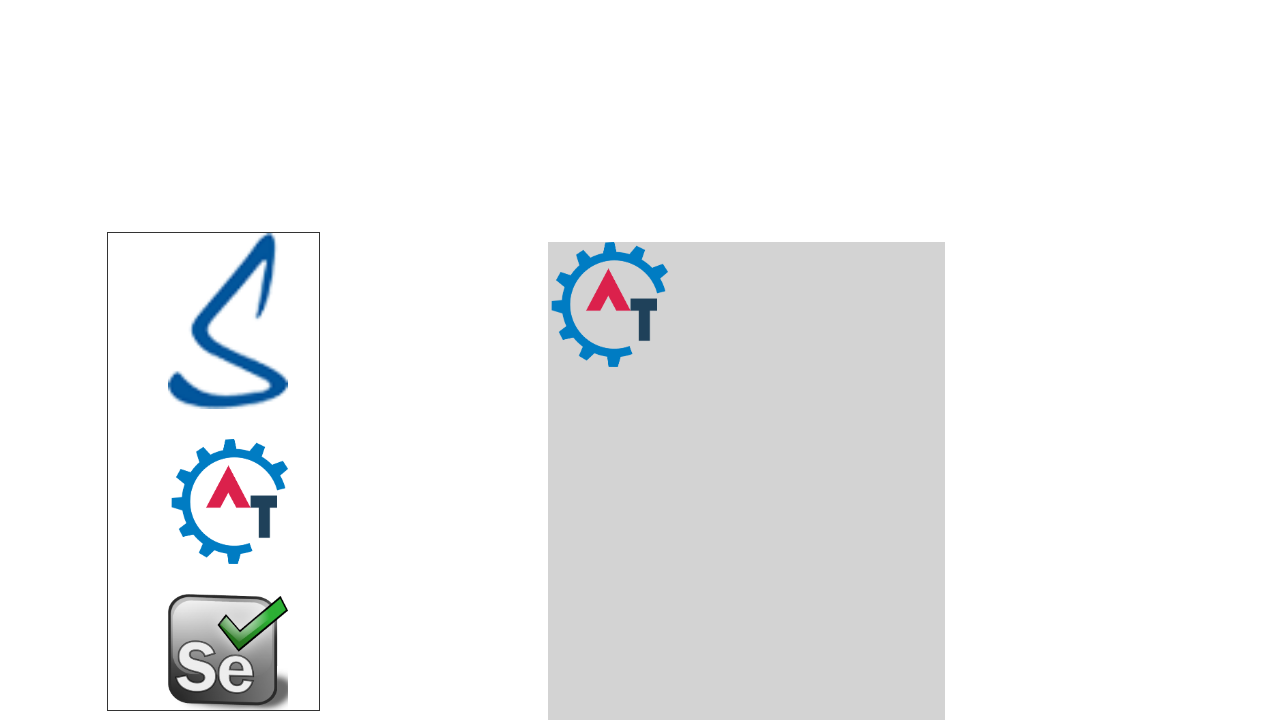